Tests dropdown selection functionality by selecting options using different methods (by index, by value, and by visible text)

Starting URL: https://rahulshettyacademy.com/dropdownsPractise/

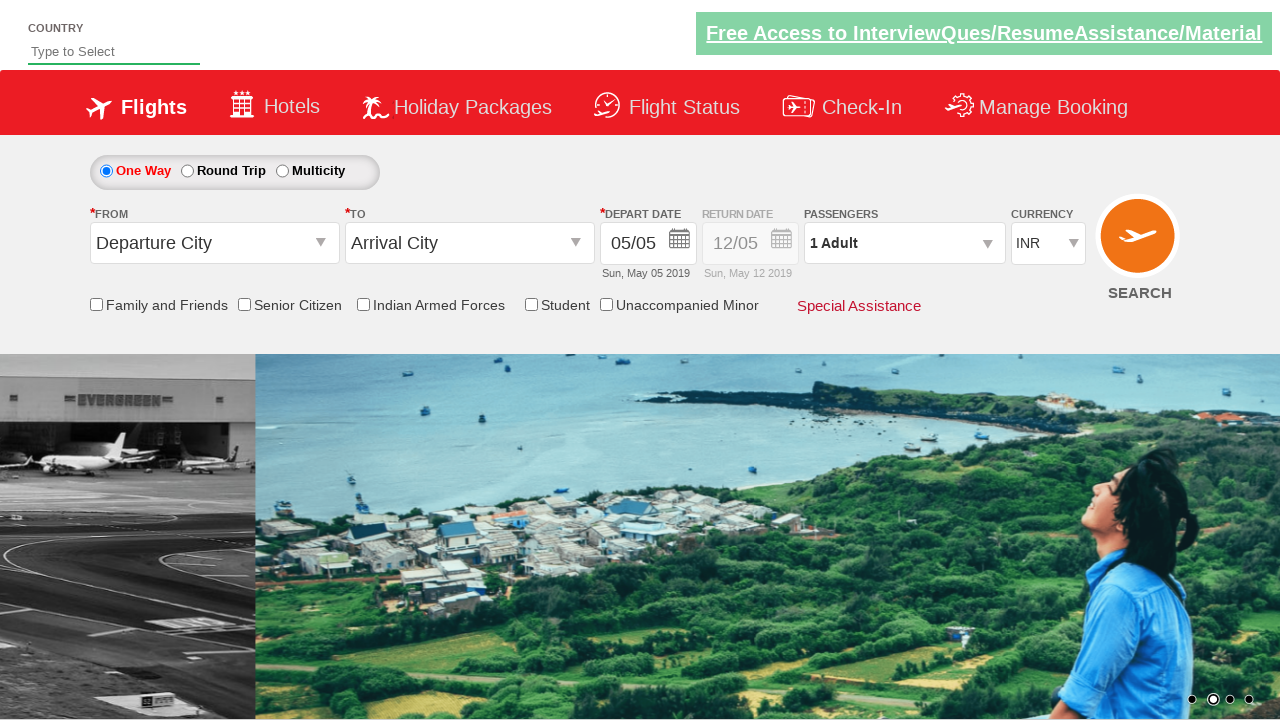

Navigated to dropdown practice page
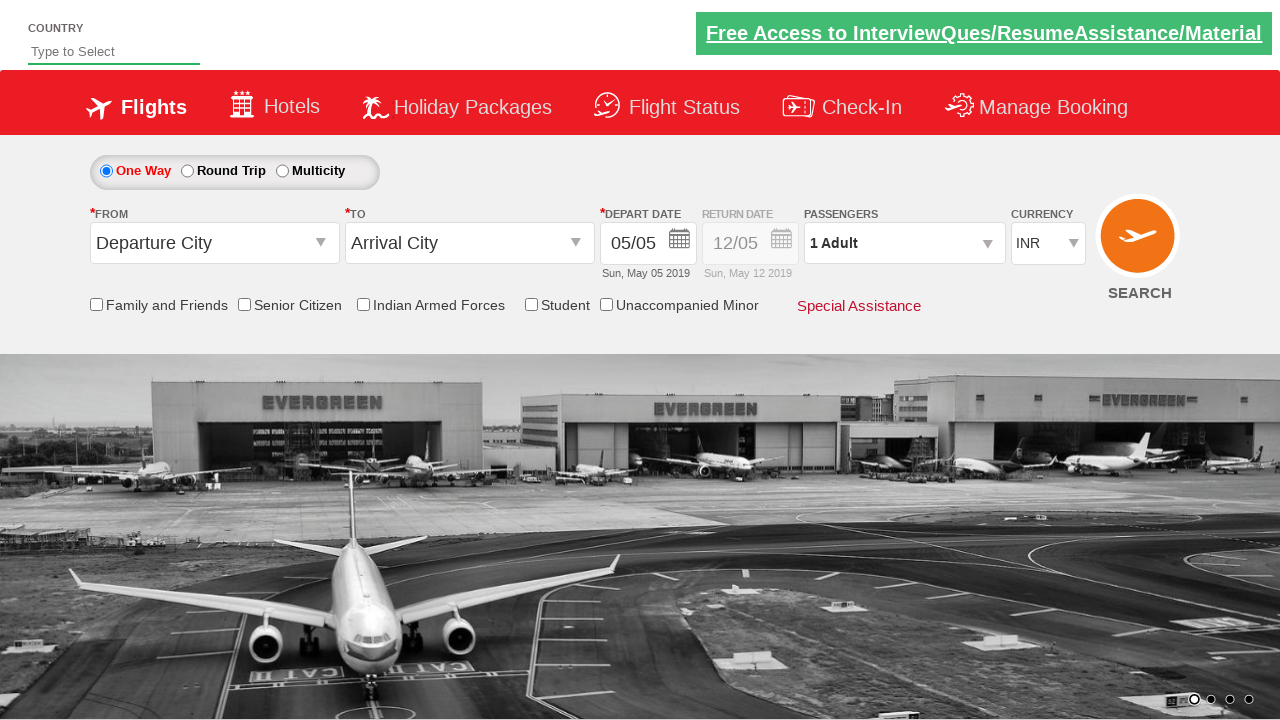

Located currency dropdown element
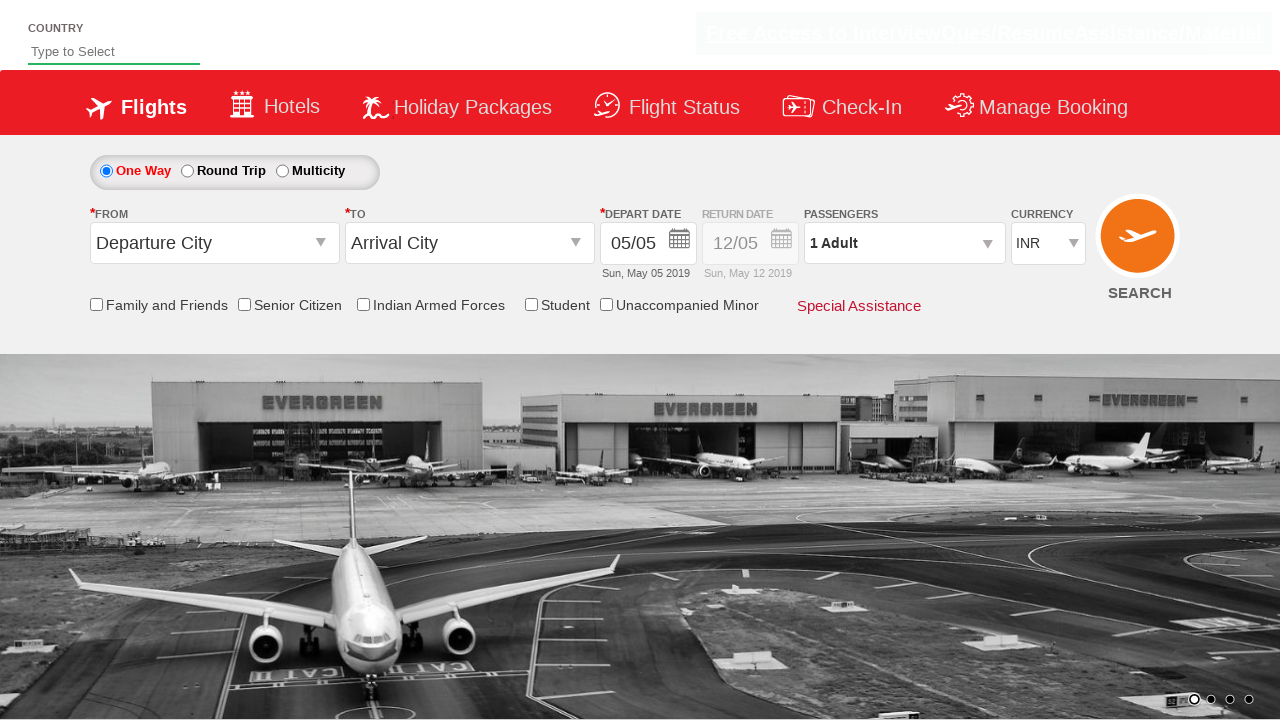

Selected dropdown option by index 3 (4th option) on select[name='ctl00$mainContent$DropDownListCurrency']
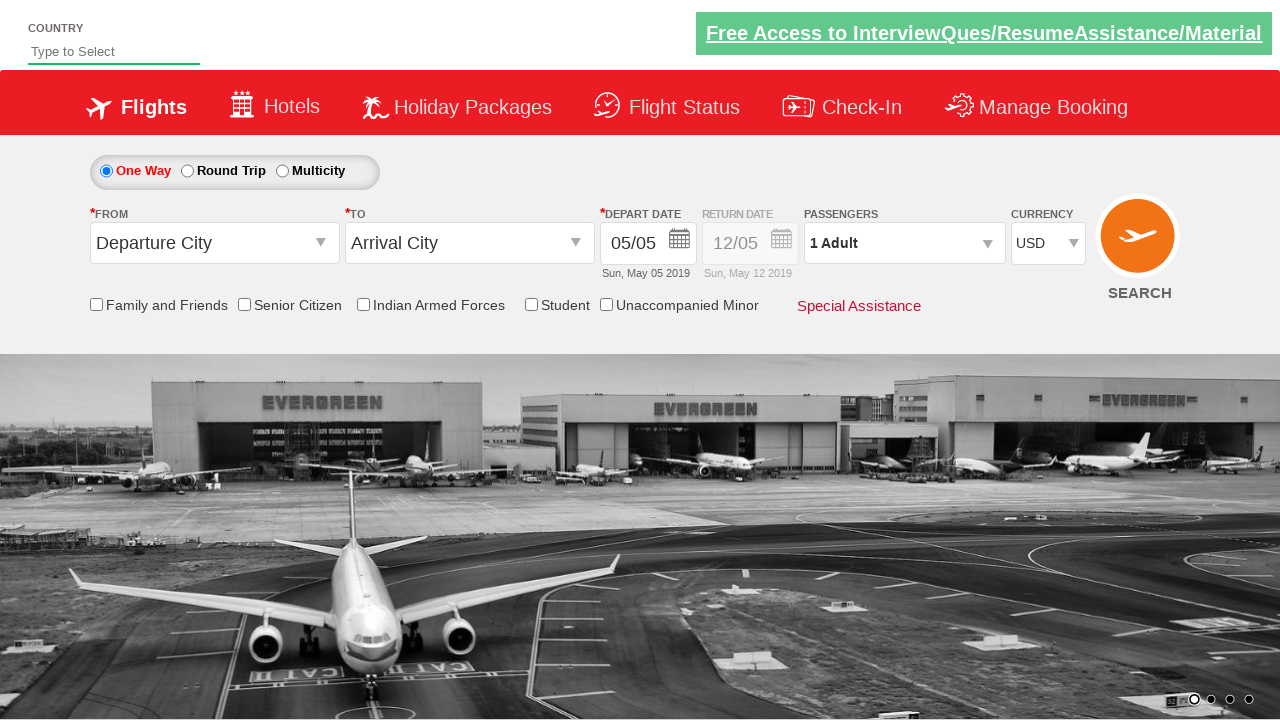

Retrieved selected value: USD
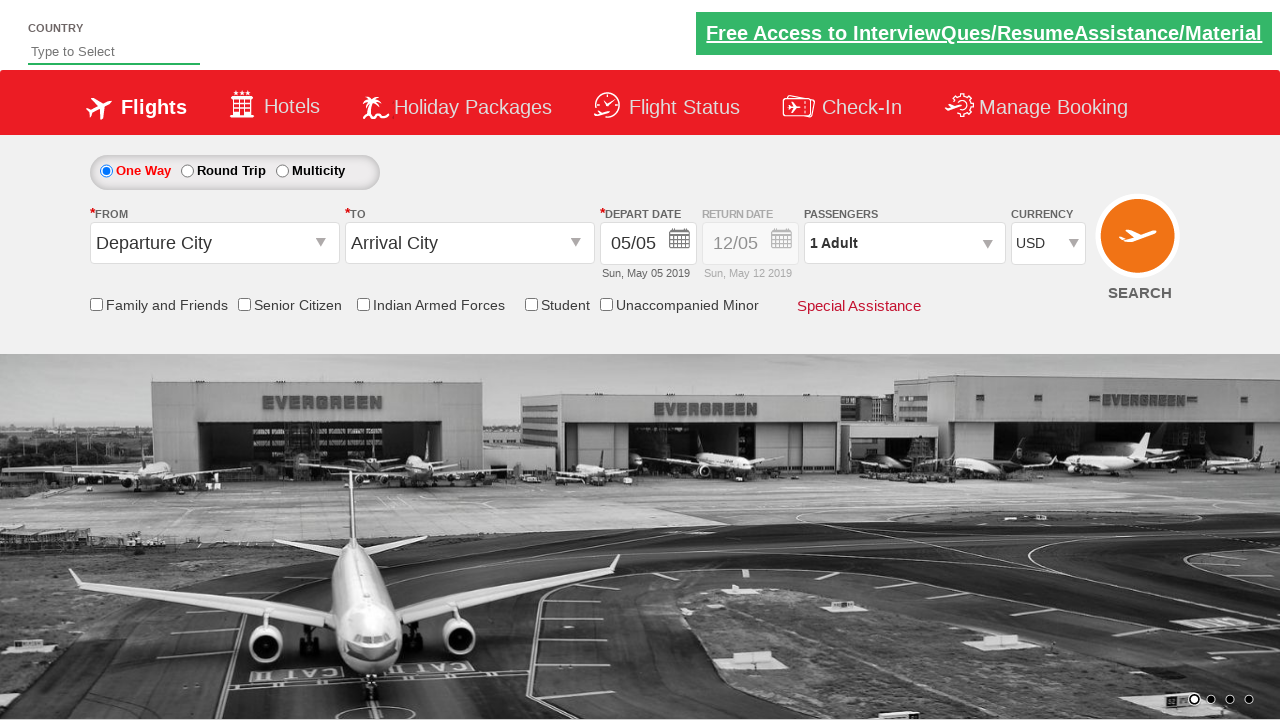

Selected dropdown option by value 'AED' on select[name='ctl00$mainContent$DropDownListCurrency']
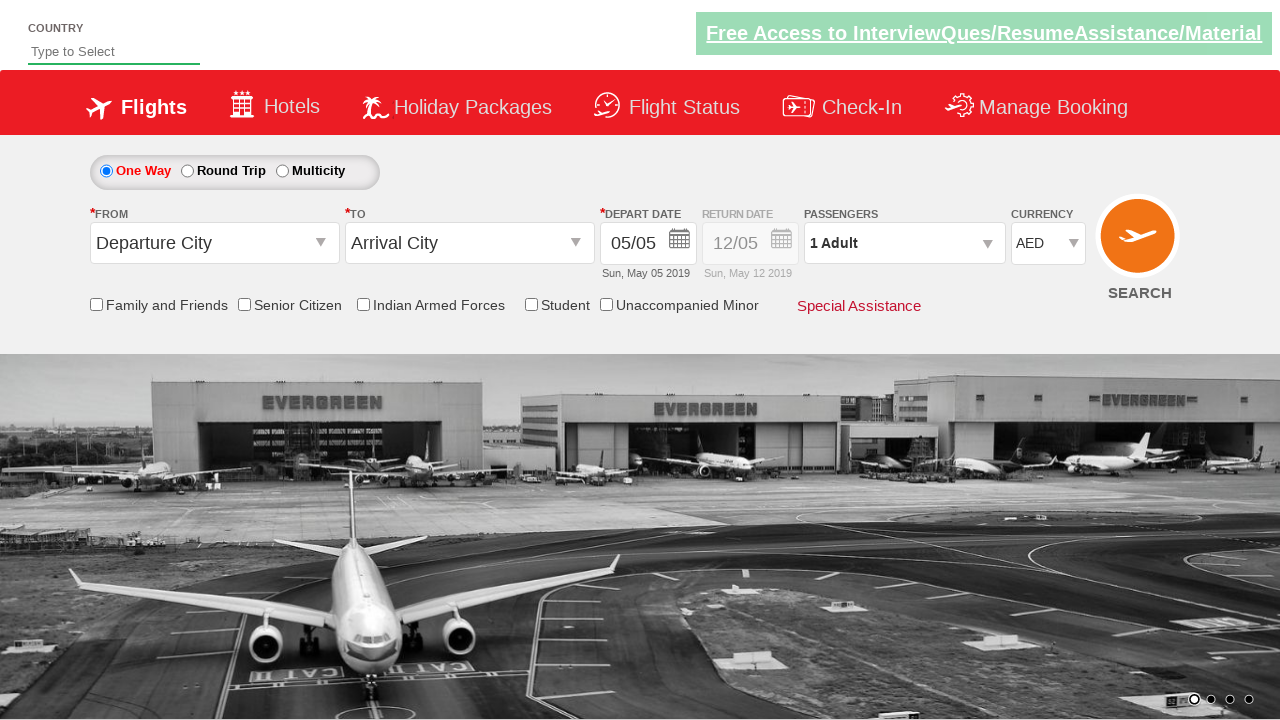

Selected dropdown option by visible text 'Select' on select[name='ctl00$mainContent$DropDownListCurrency']
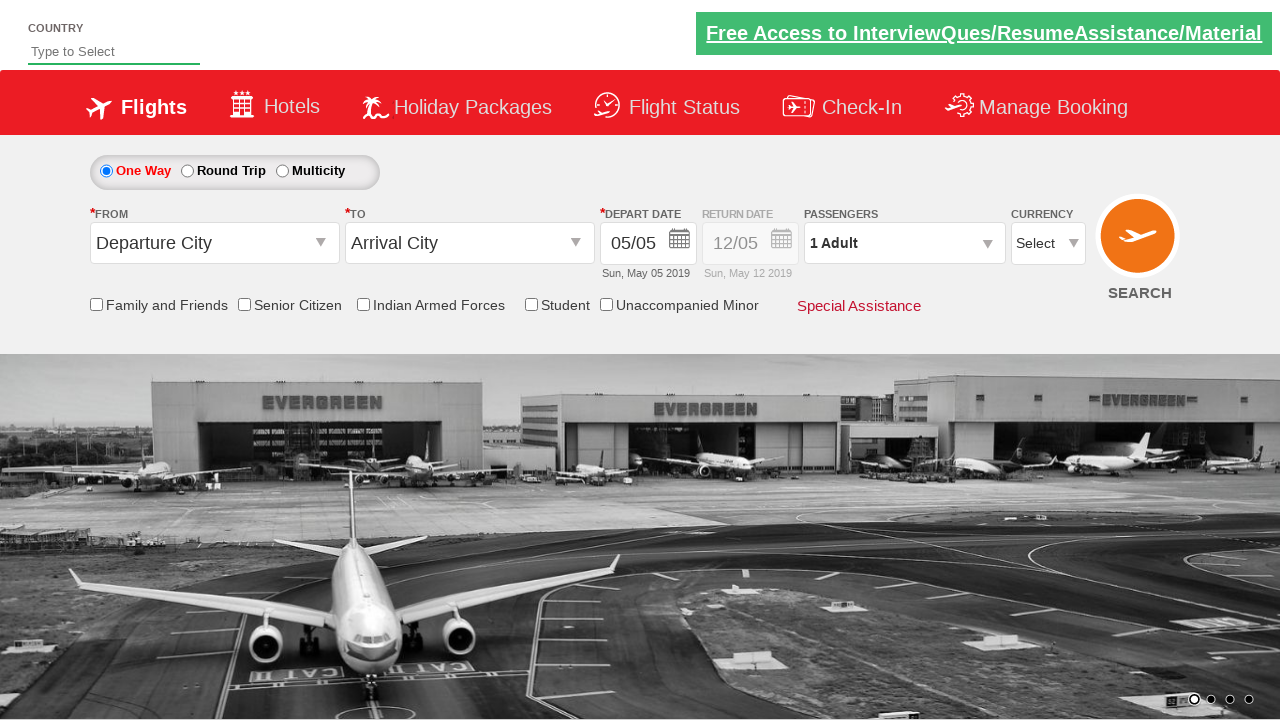

Retrieved selected text: Select
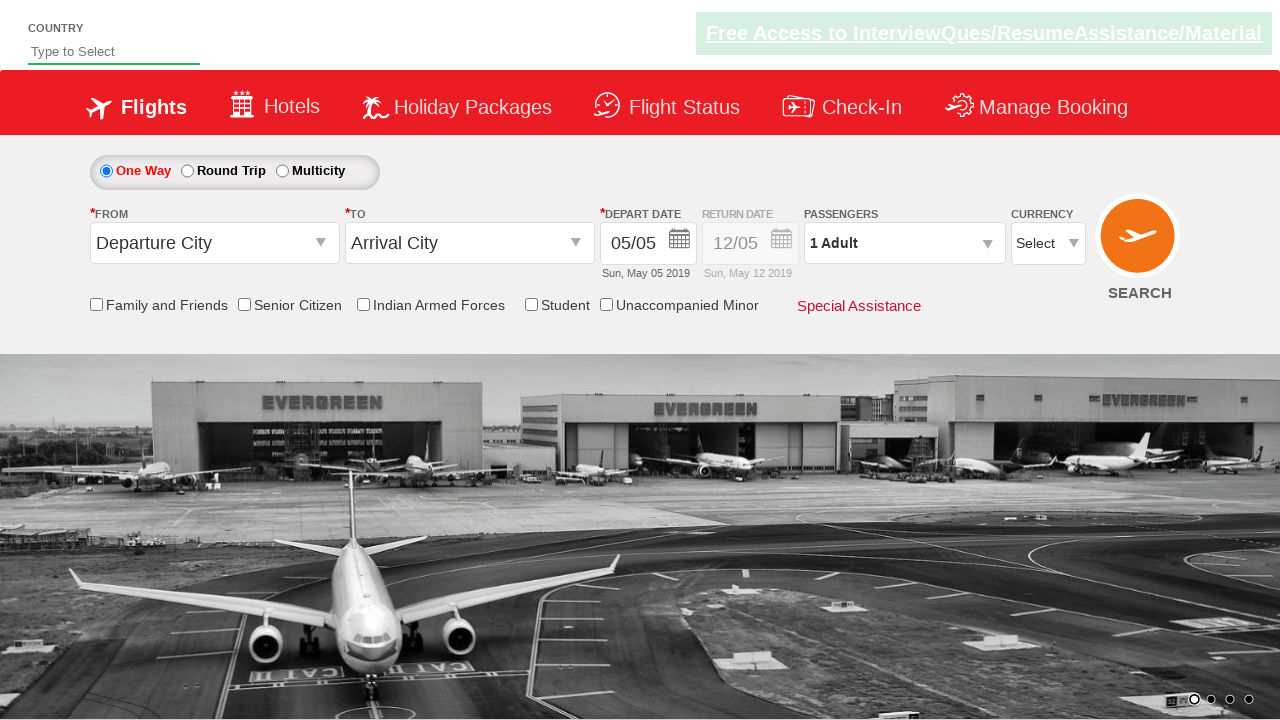

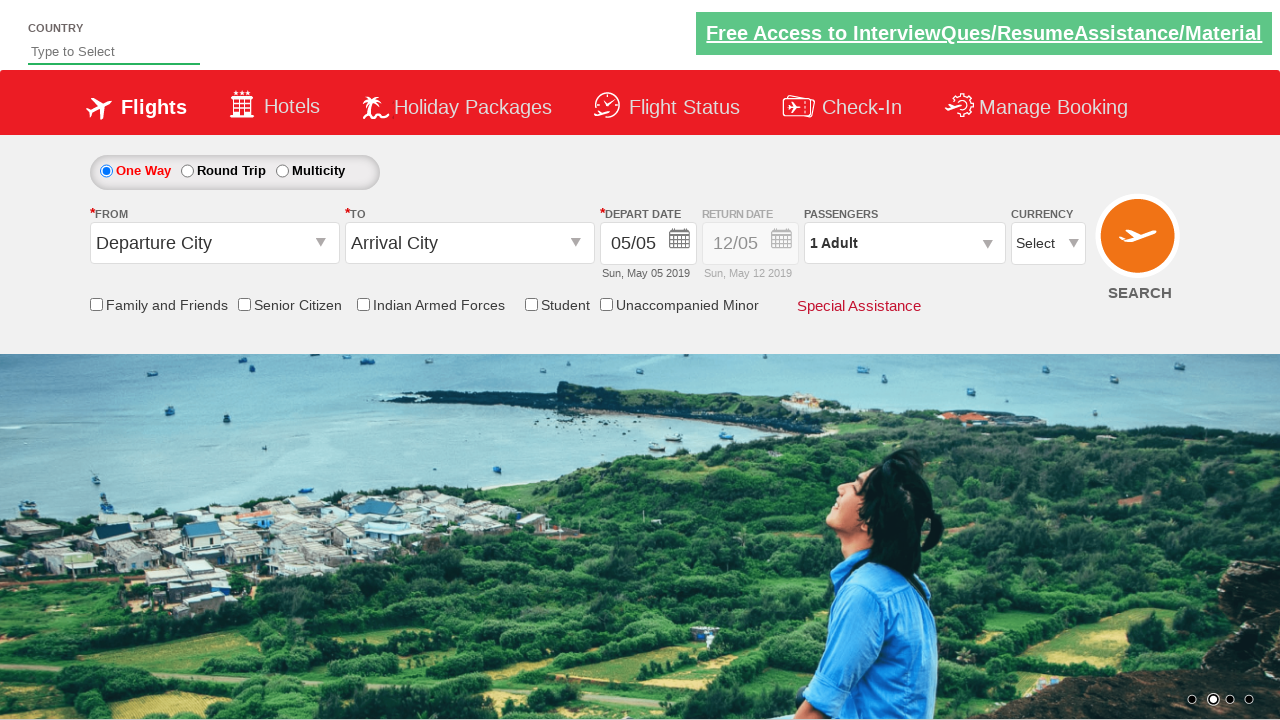